Tests Indian Railways train search functionality by entering departure and arrival stations, disabling date selection, and verifying train list results are displayed

Starting URL: https://erail.in/

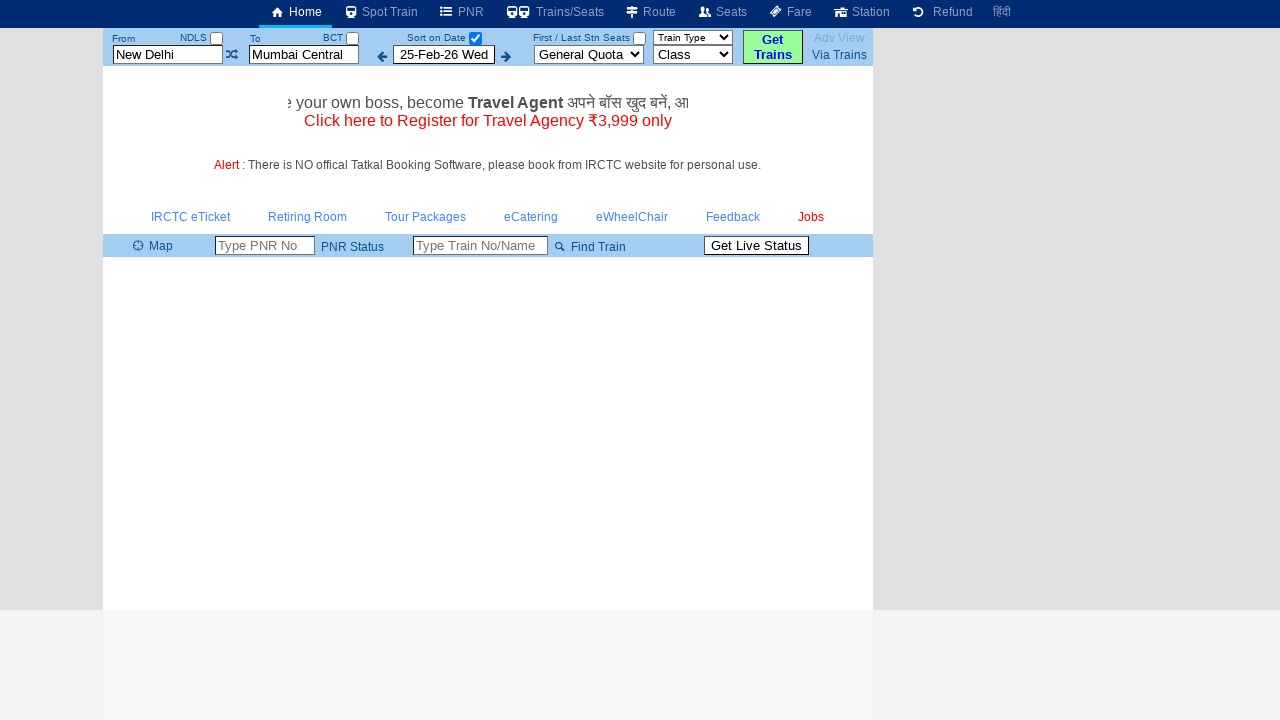

Cleared the From station field on #txtStationFrom
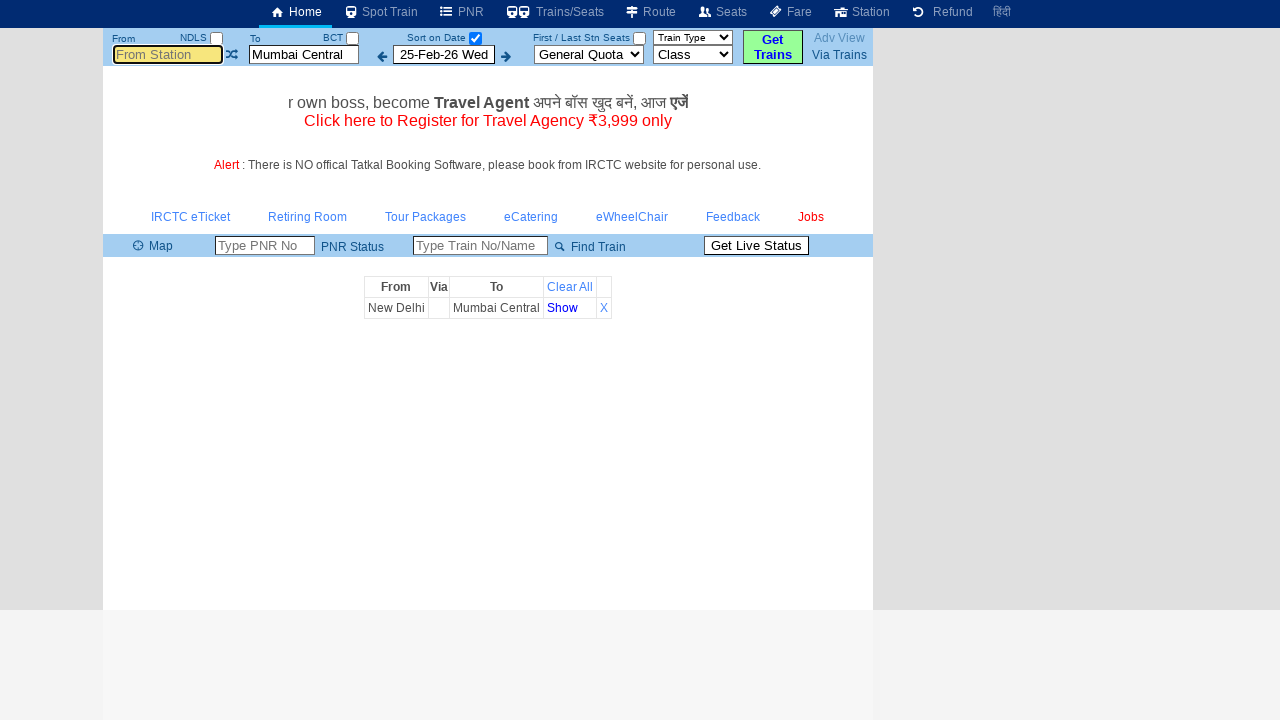

Filled From station field with 'MS' (Mumbai Central) on #txtStationFrom
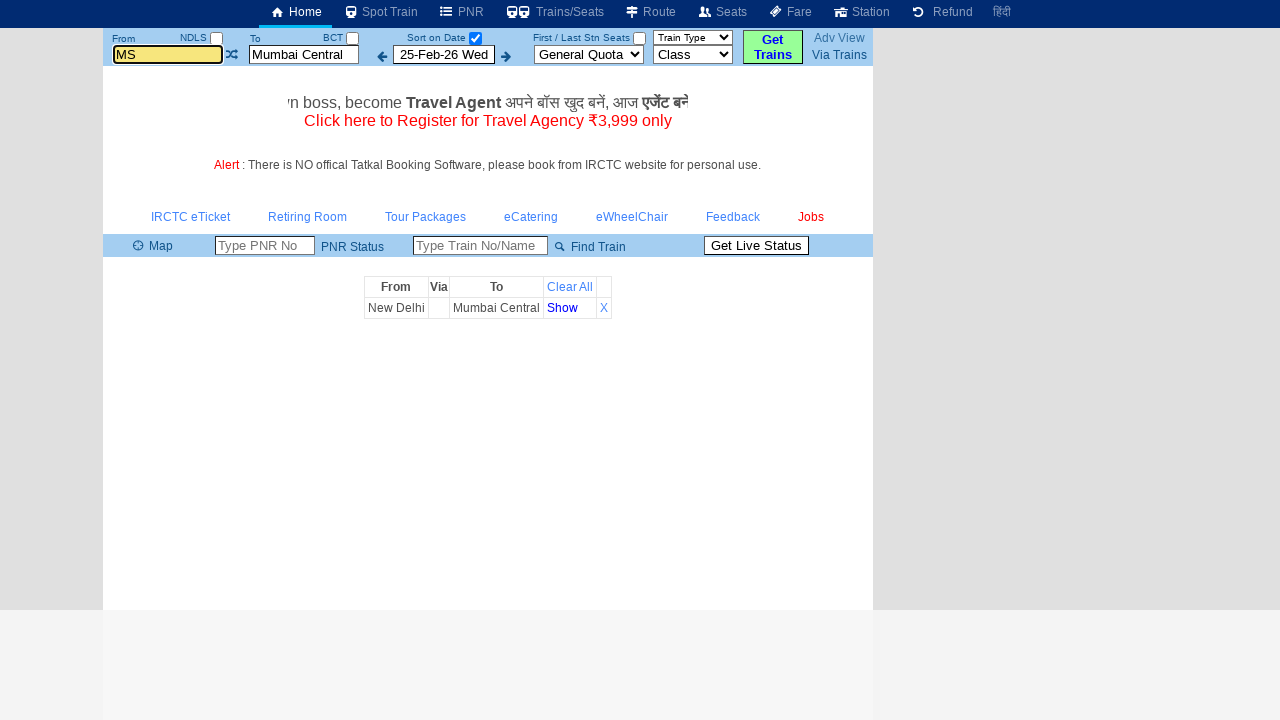

Pressed Tab to move to next field on #txtStationFrom
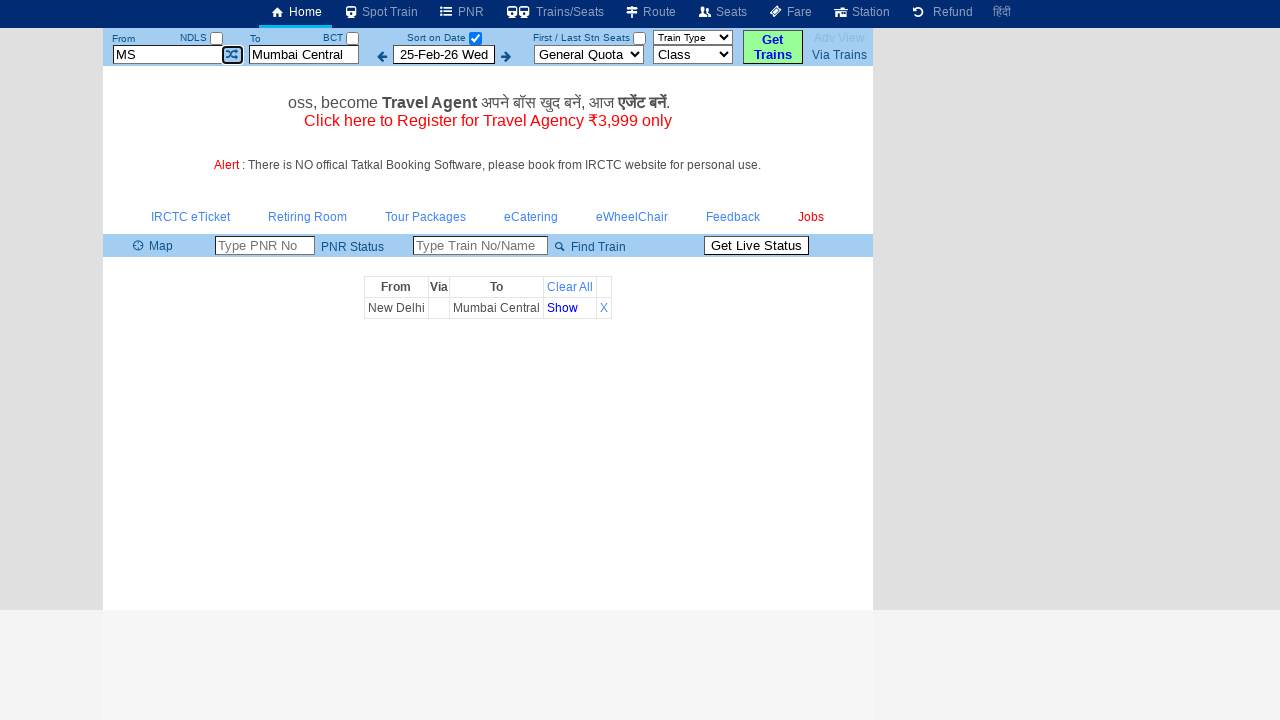

Cleared the To station field on #txtStationTo
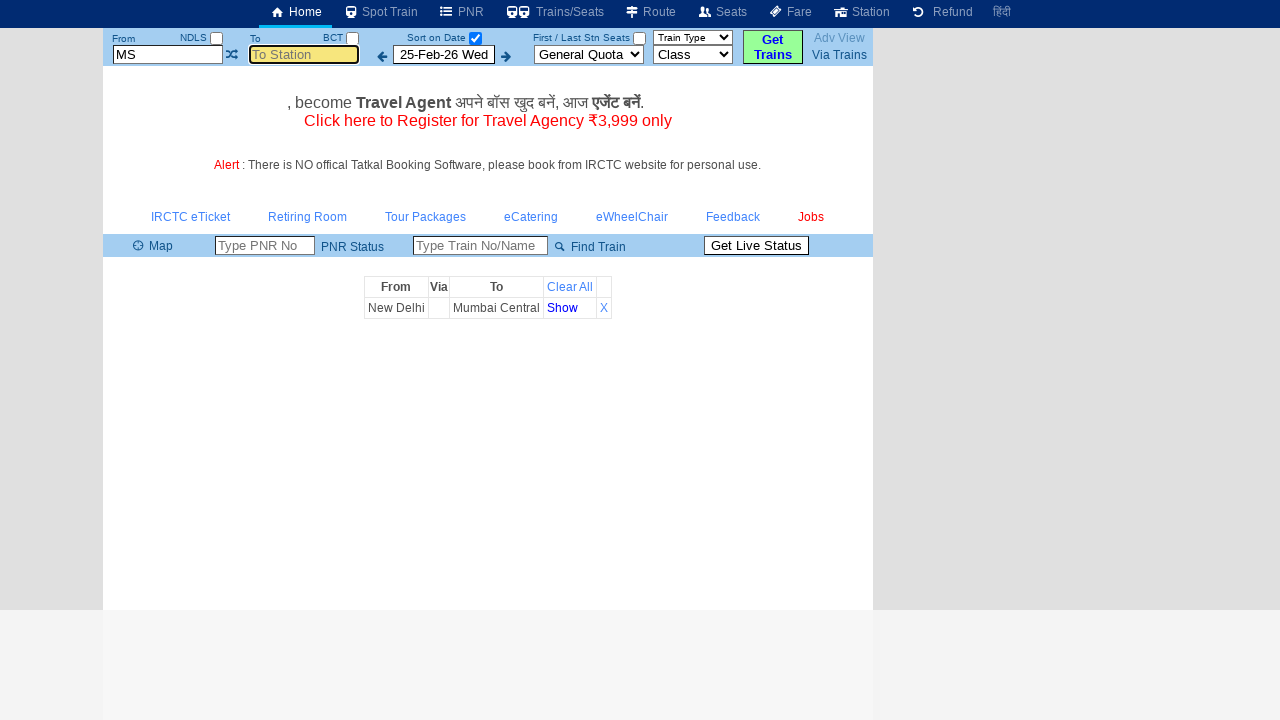

Filled To station field with 'PDY' (Puducherry) on #txtStationTo
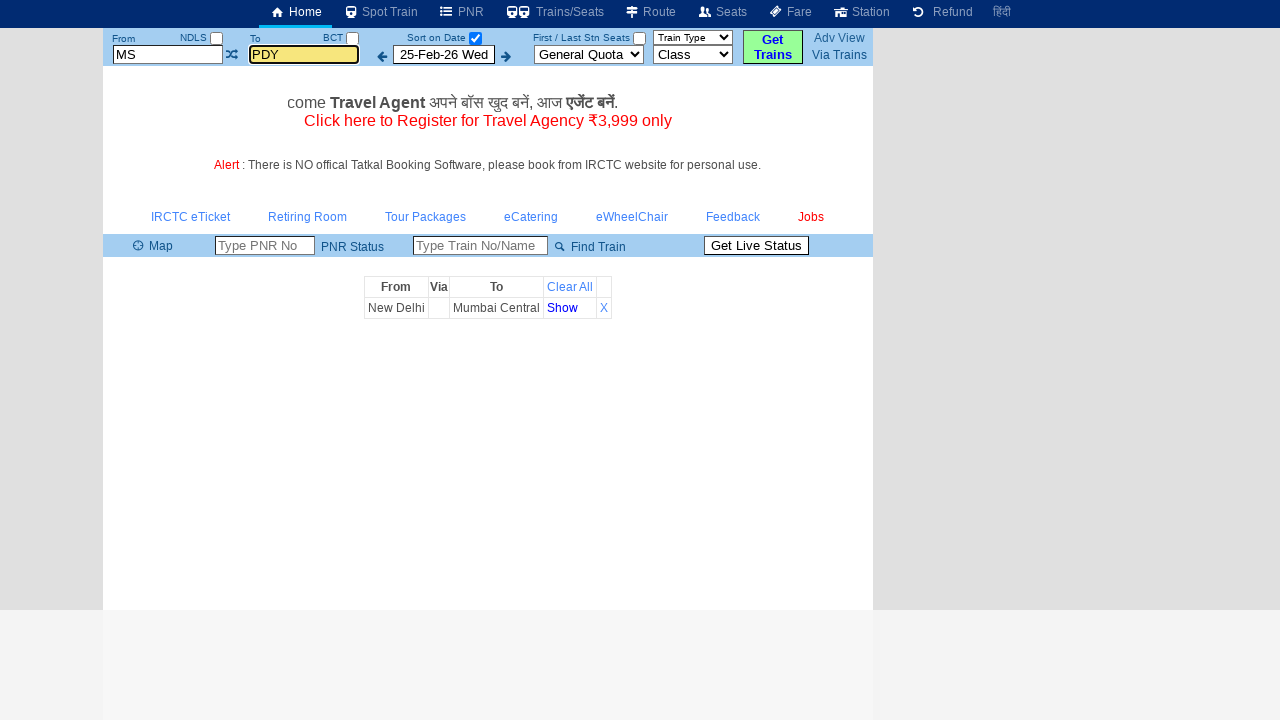

Pressed Tab to move to next field on #txtStationTo
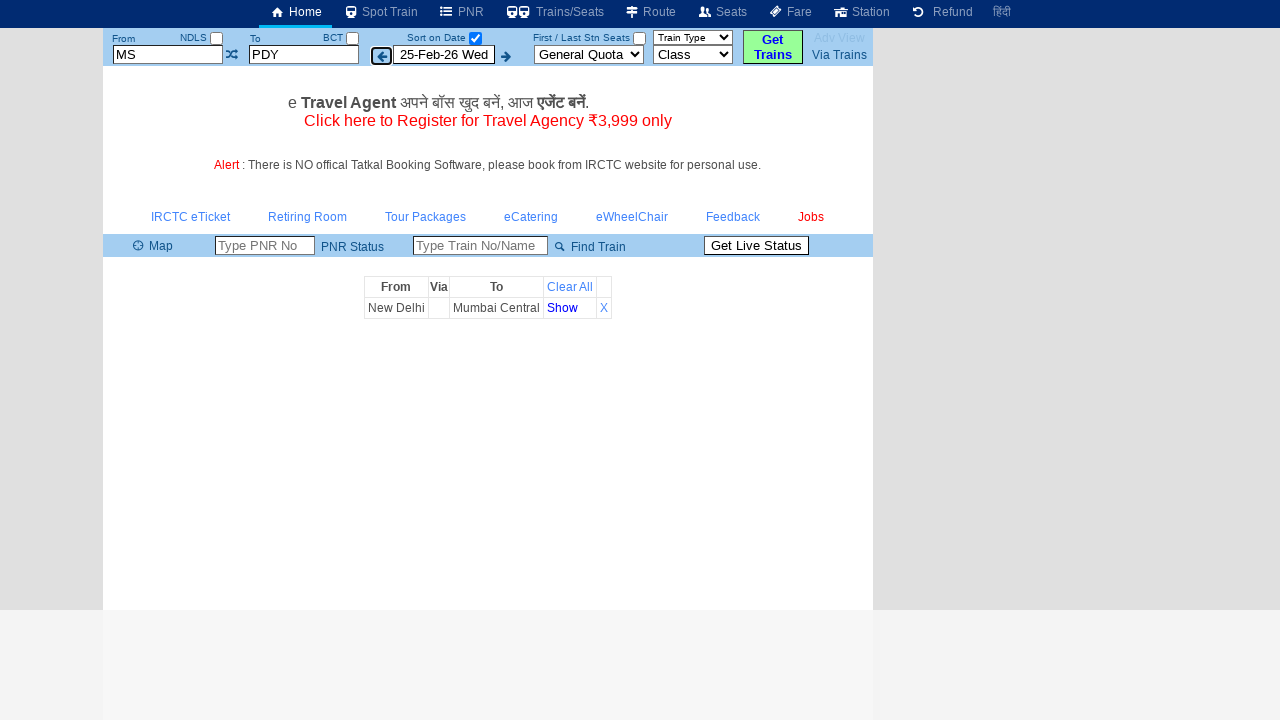

Unchecked 'Select Date Only' checkbox to show all trains at (475, 38) on #chkSelectDateOnly
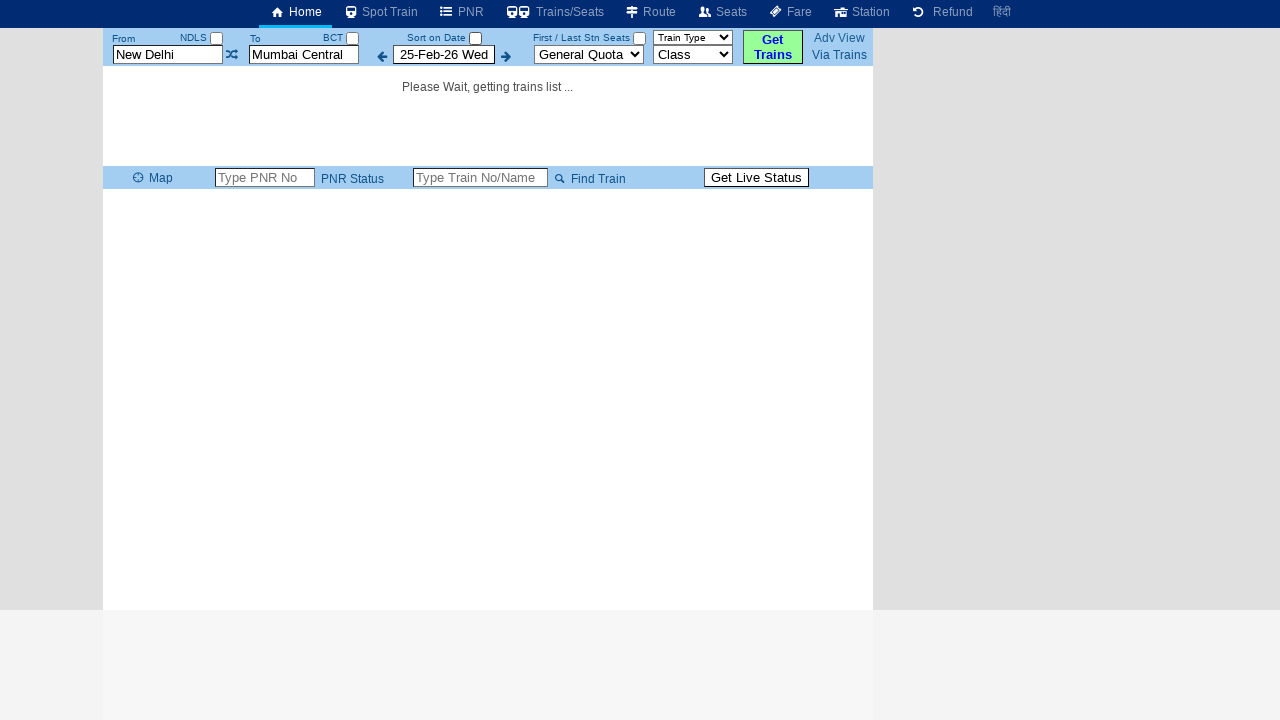

Train list table loaded successfully
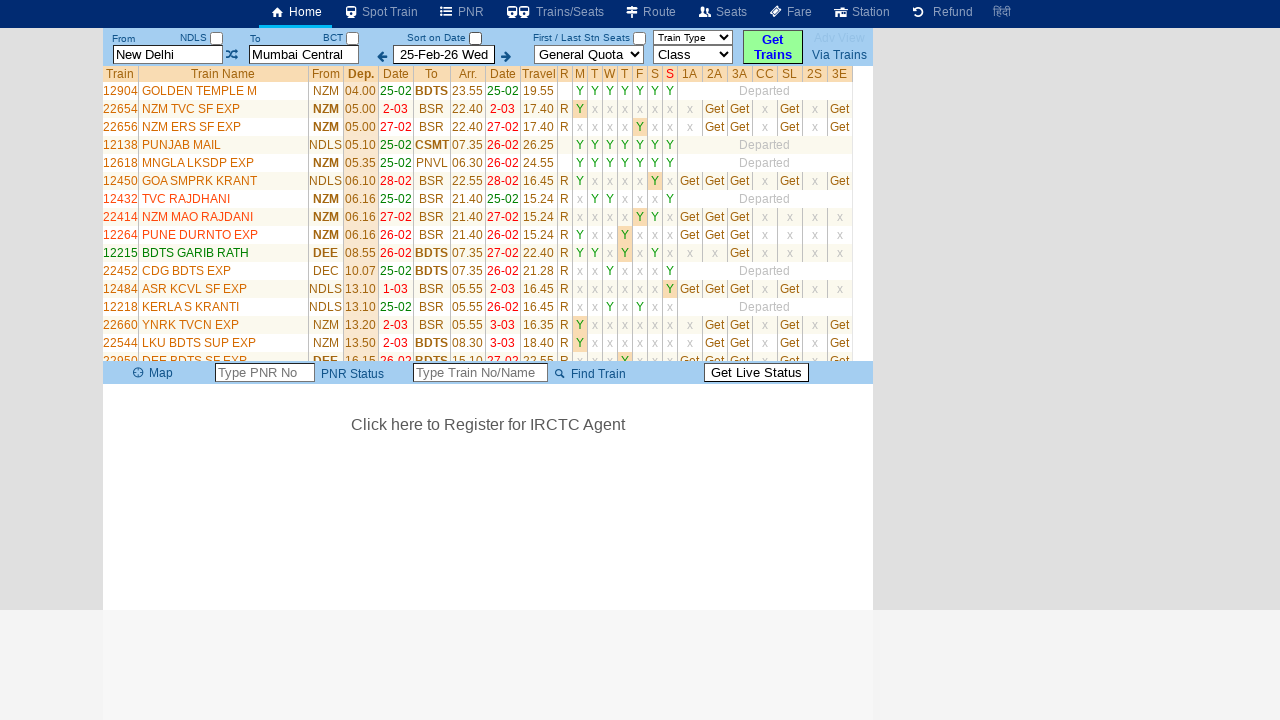

Verified train results are displayed (35 rows found)
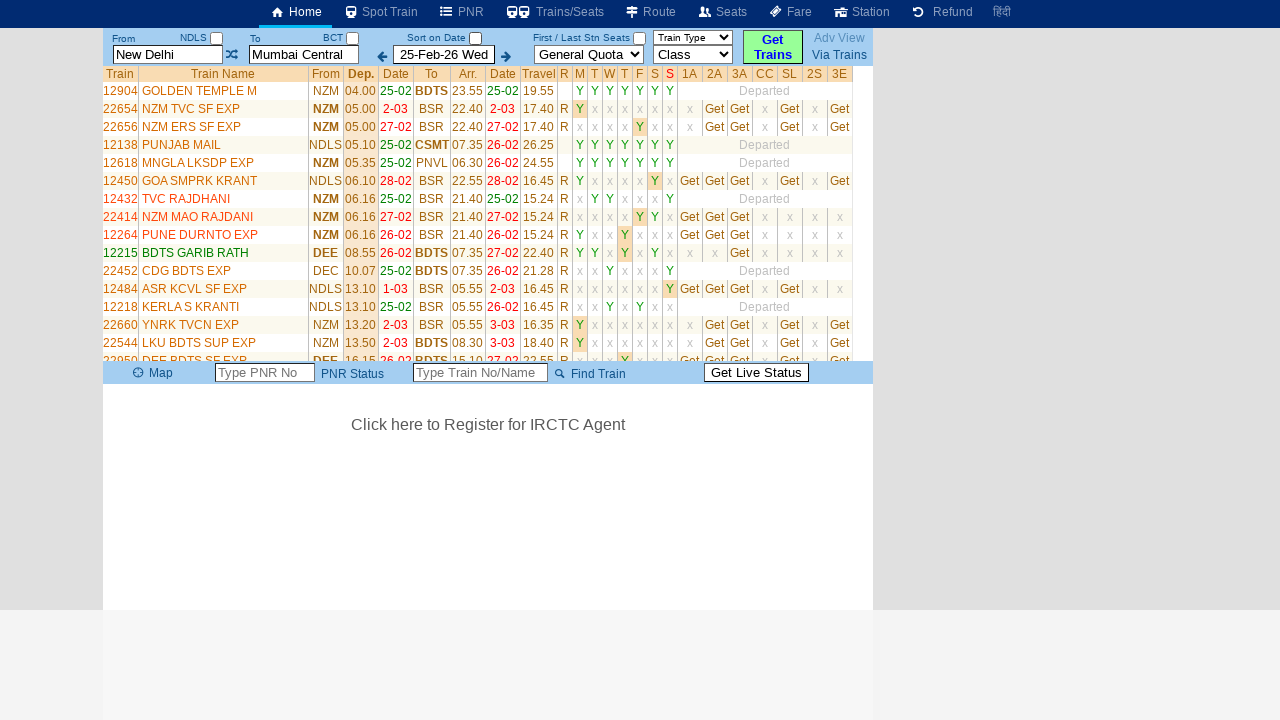

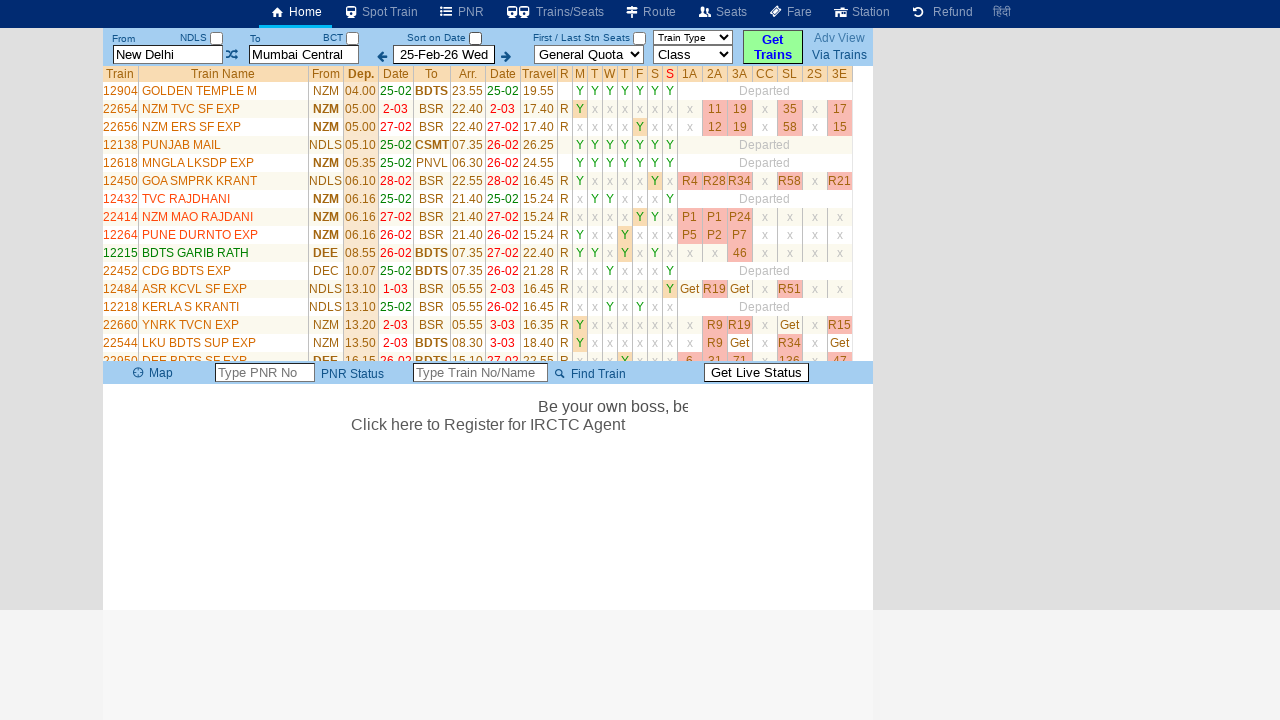